Tests Python.org search functionality by entering "pycon" in the search box and submitting the search

Starting URL: http://www.python.org

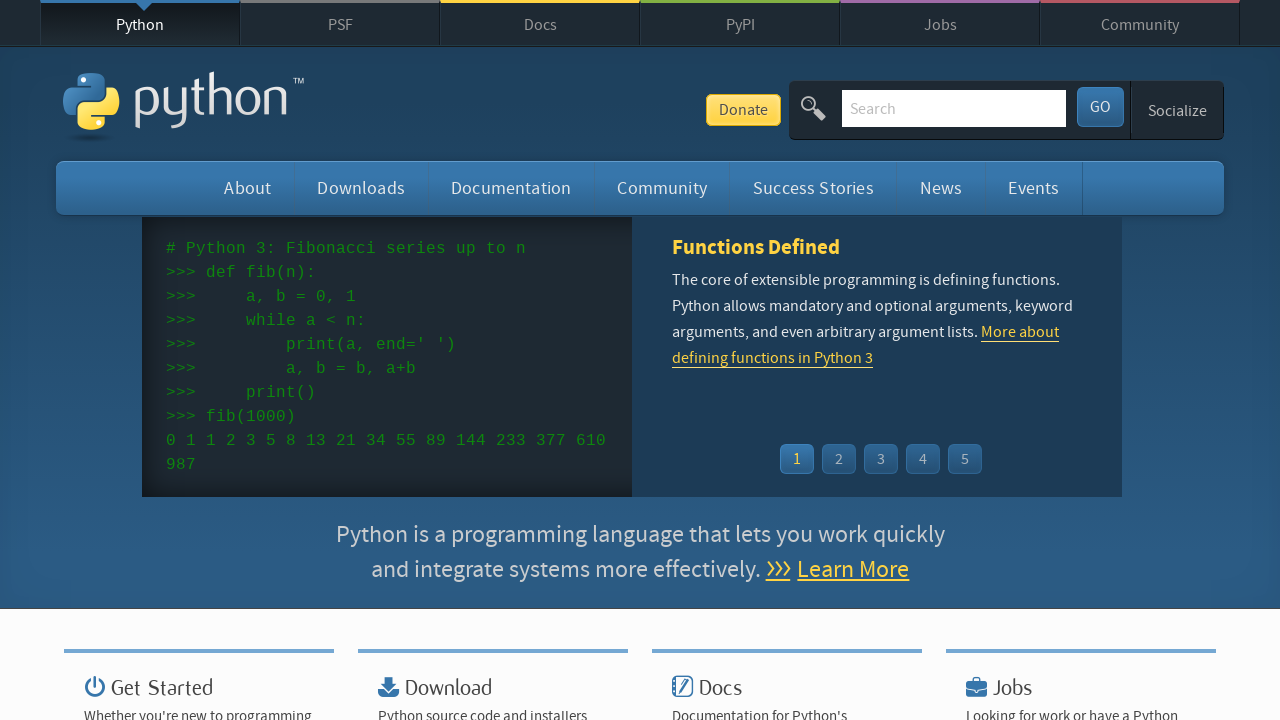

Cleared the search input field on input[name='q']
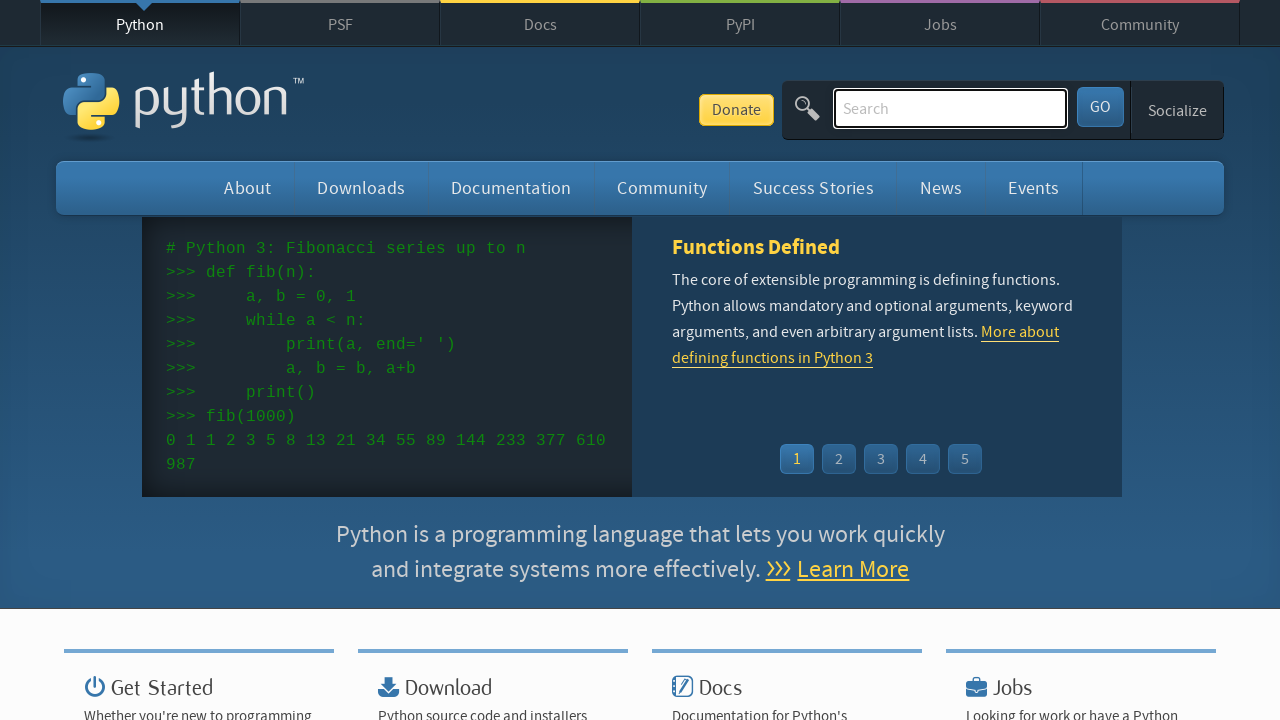

Filled search field with 'pycon' on input[name='q']
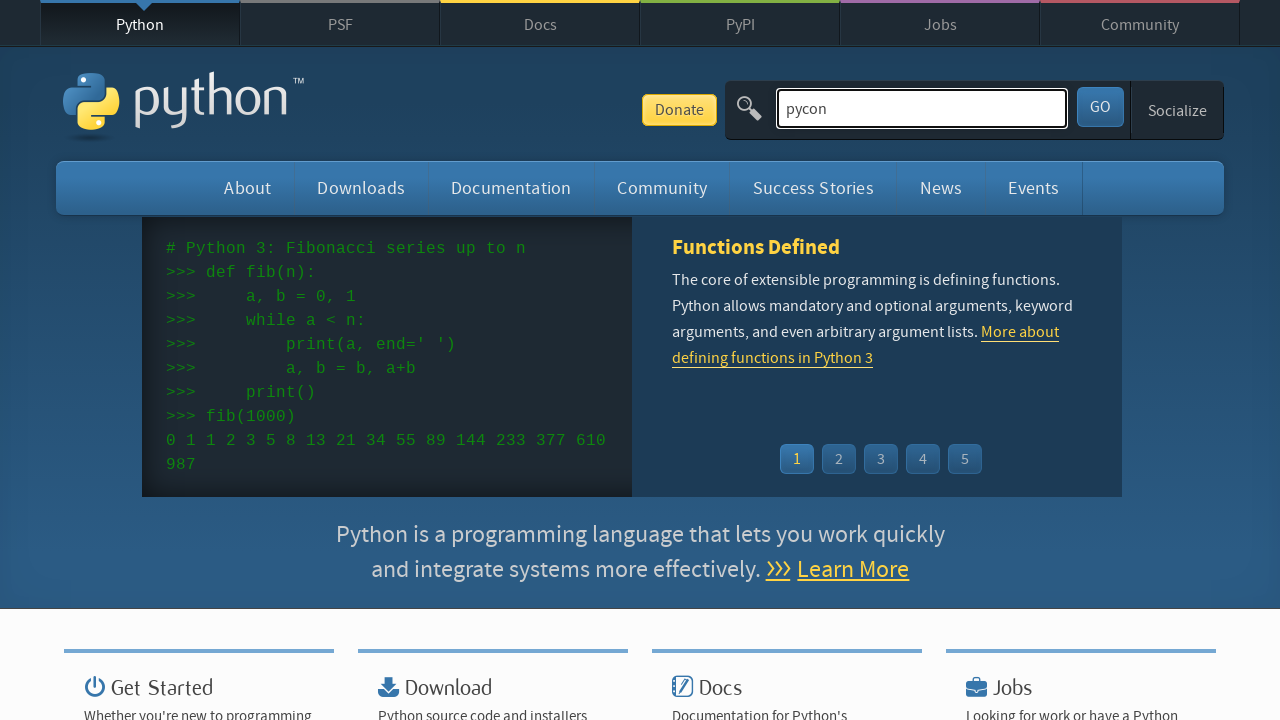

Pressed Enter to submit search query on input[name='q']
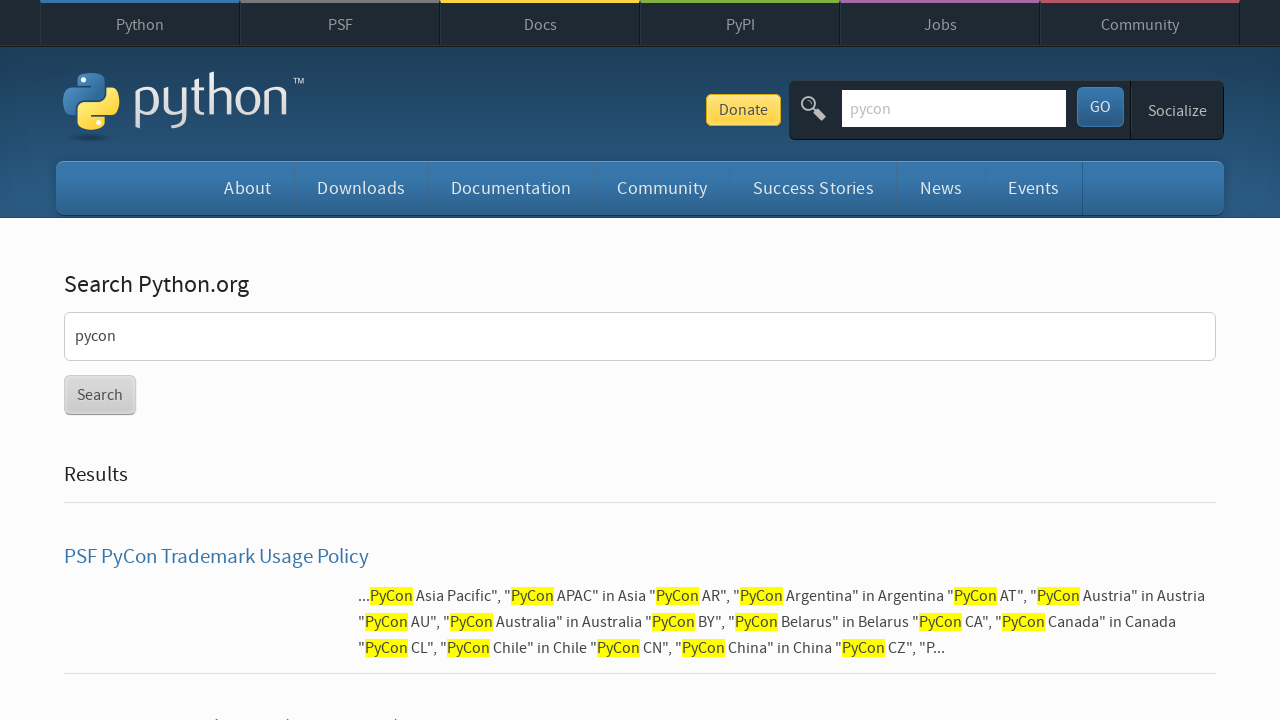

Search results page loaded (networkidle)
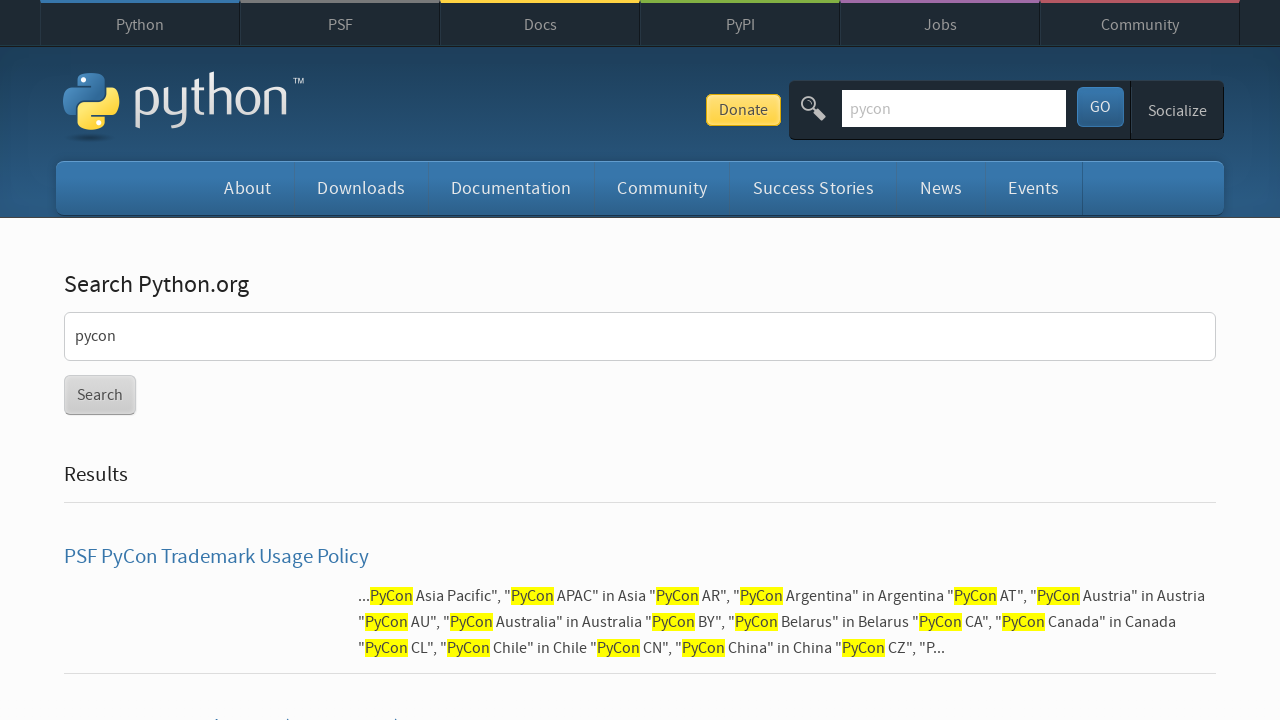

Verified search results are present (no 'No results found' message)
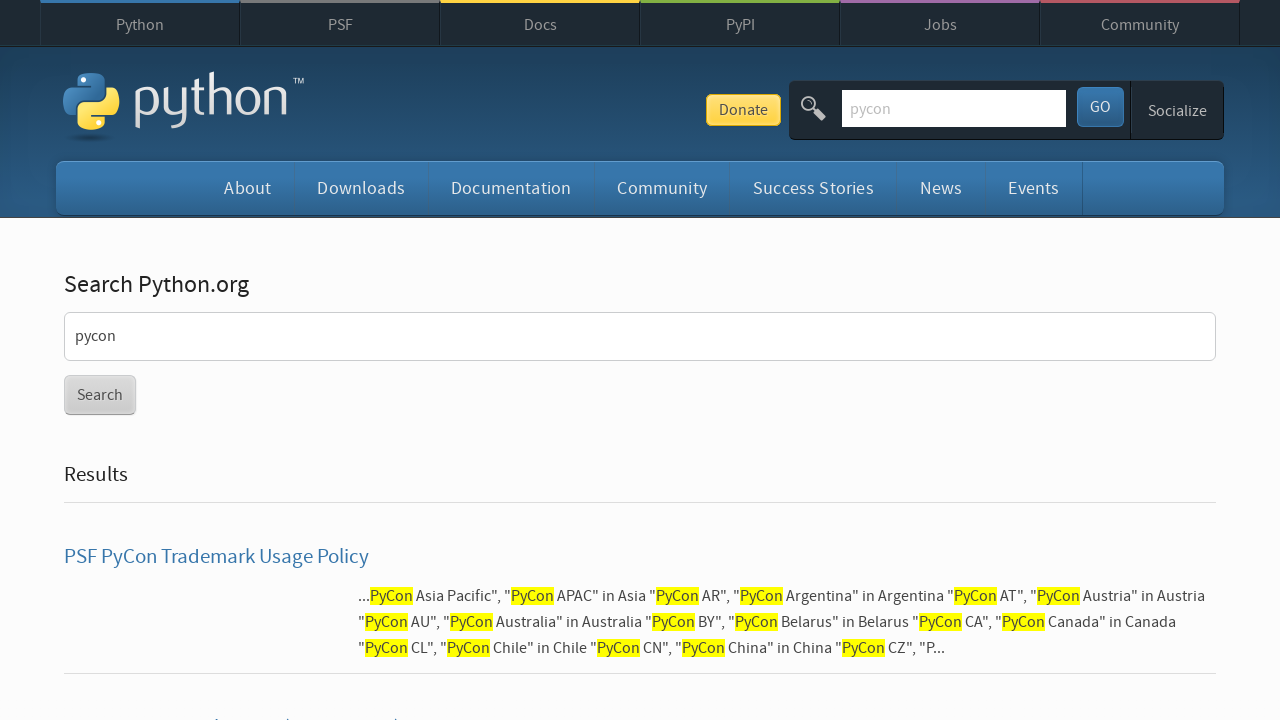

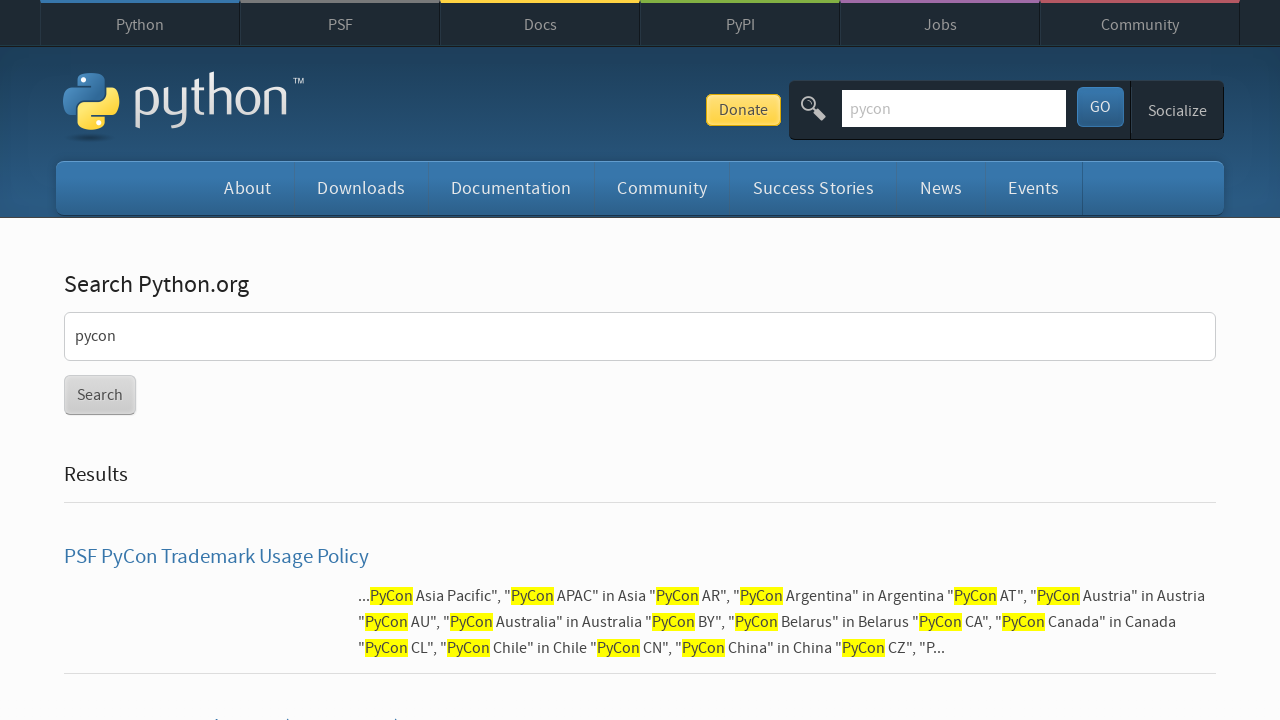